Navigates to temp-mail.io temporary email service and waits for the page to load

Starting URL: https://temp-mail.io/en

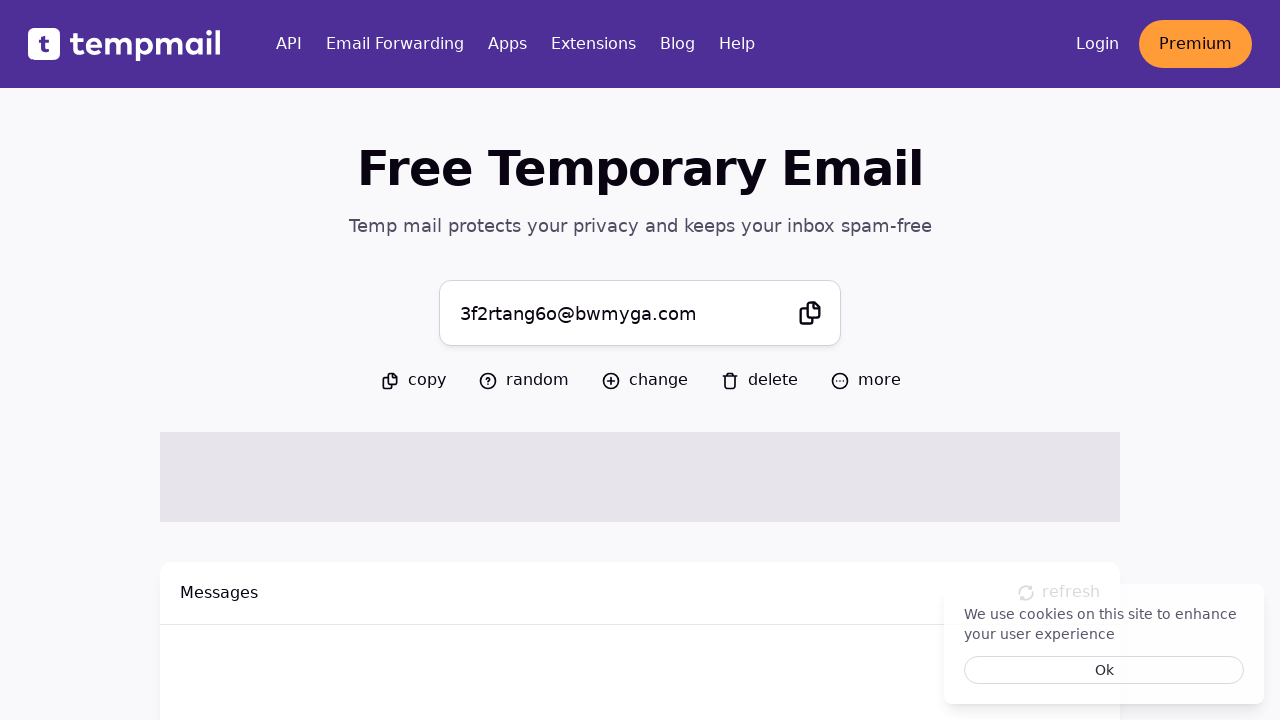

Waited for temp-mail.io page to load with networkidle state
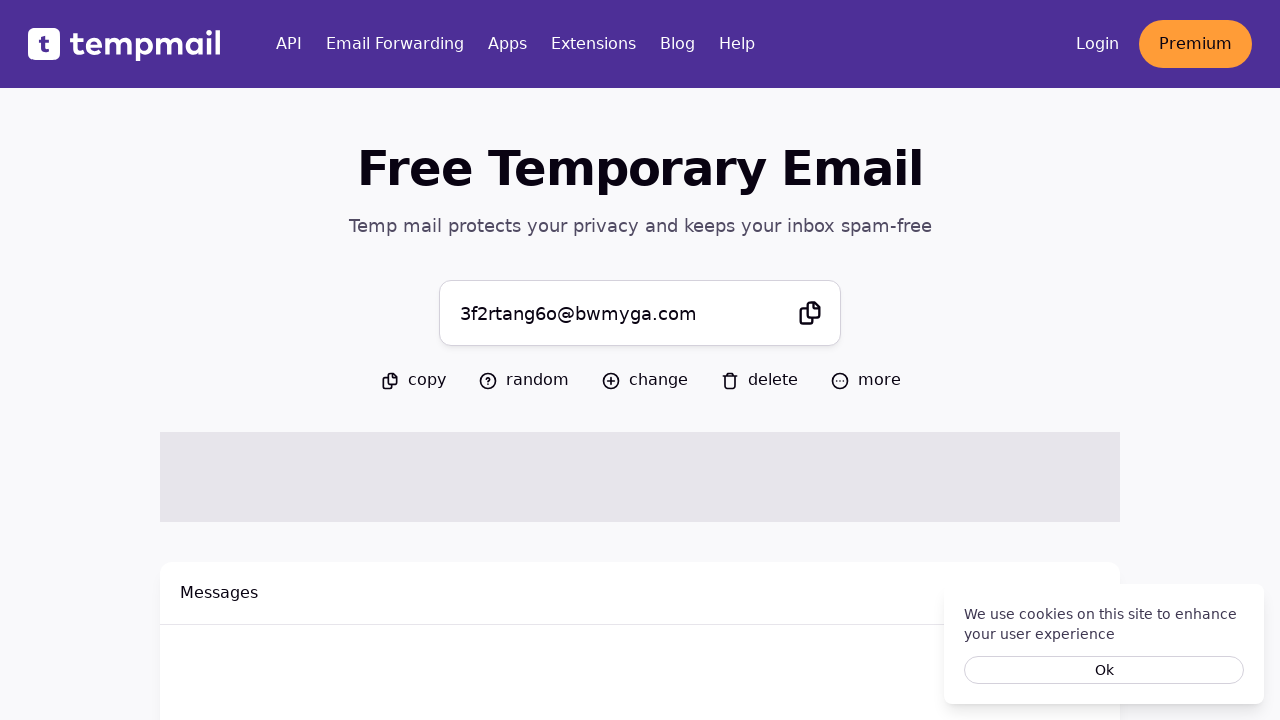

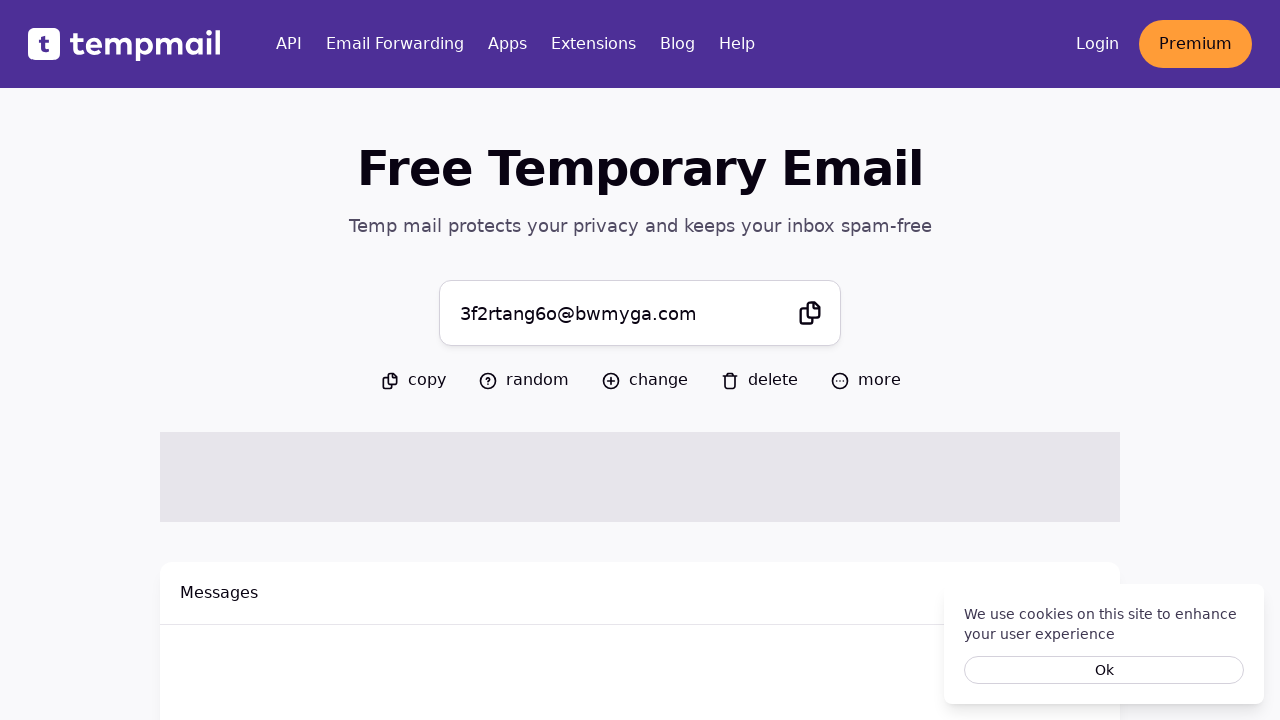